Tests the search functionality on homes.co.nz by searching for "Petone", selecting from autocomplete suggestions, and verifying the search results page loads correctly.

Starting URL: https://www.homes.co.nz

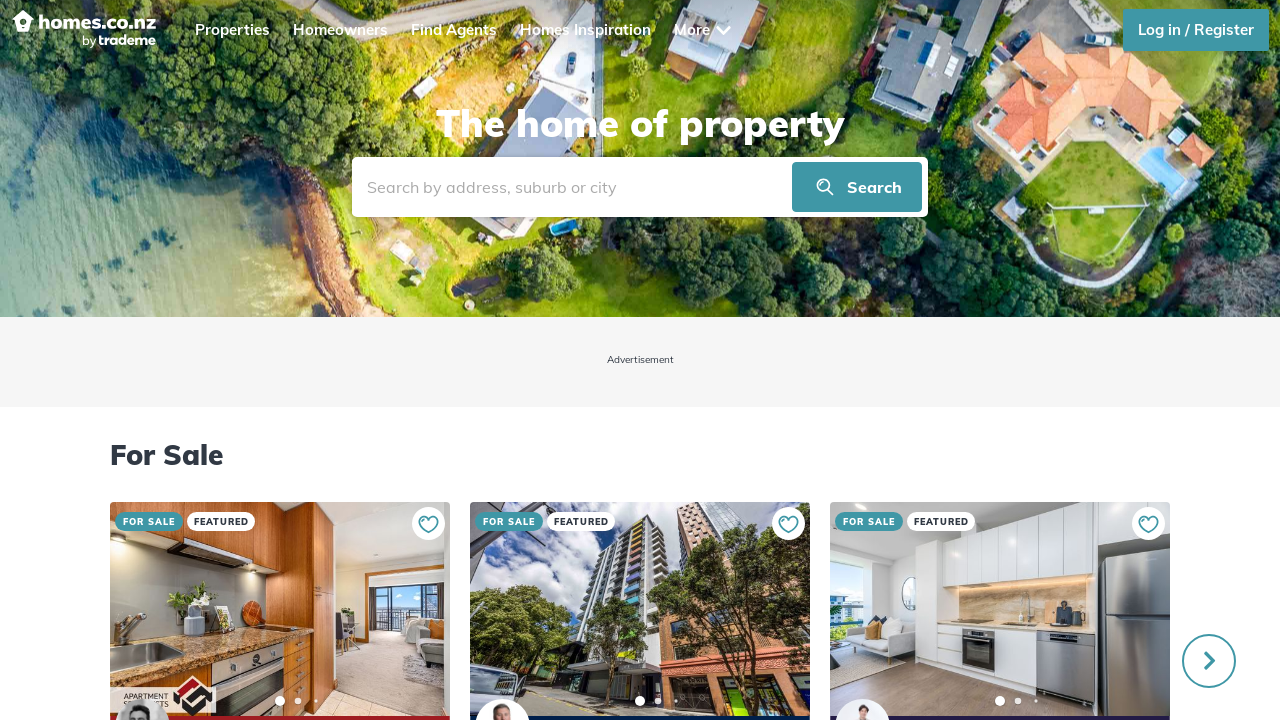

Filled search box with 'Petone' on #autocomplete-search
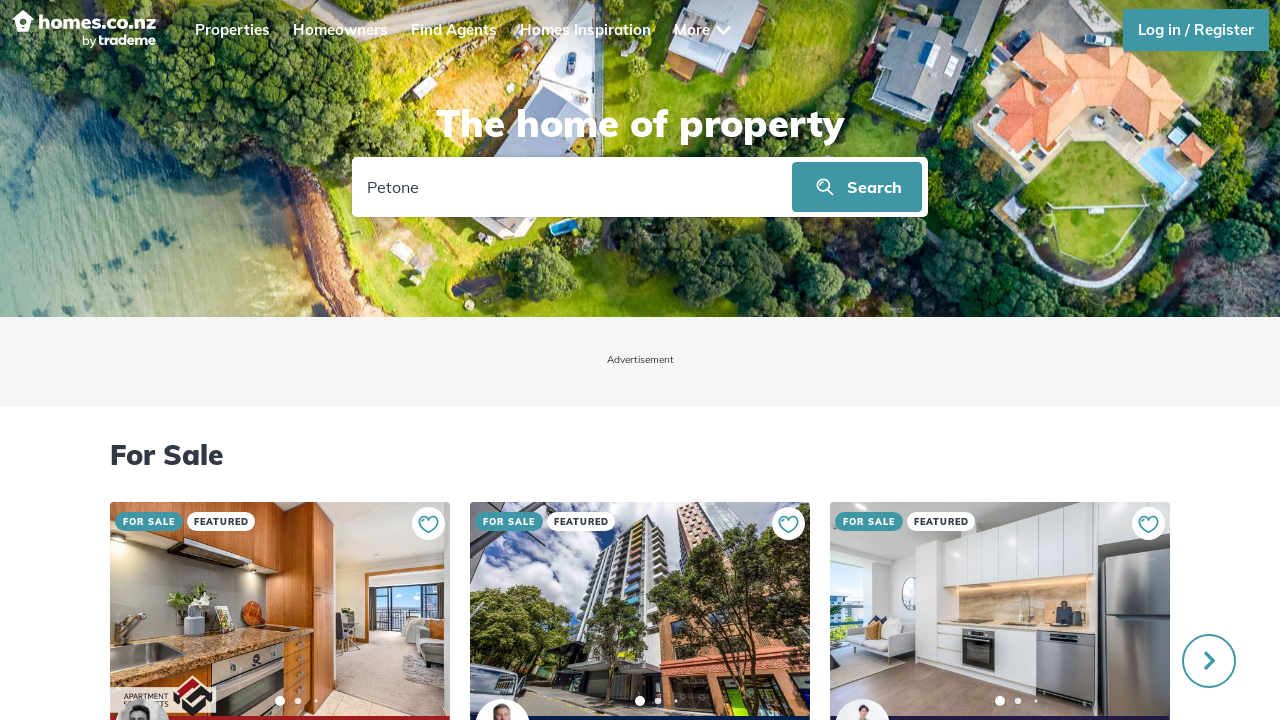

Autocomplete suggestions appeared
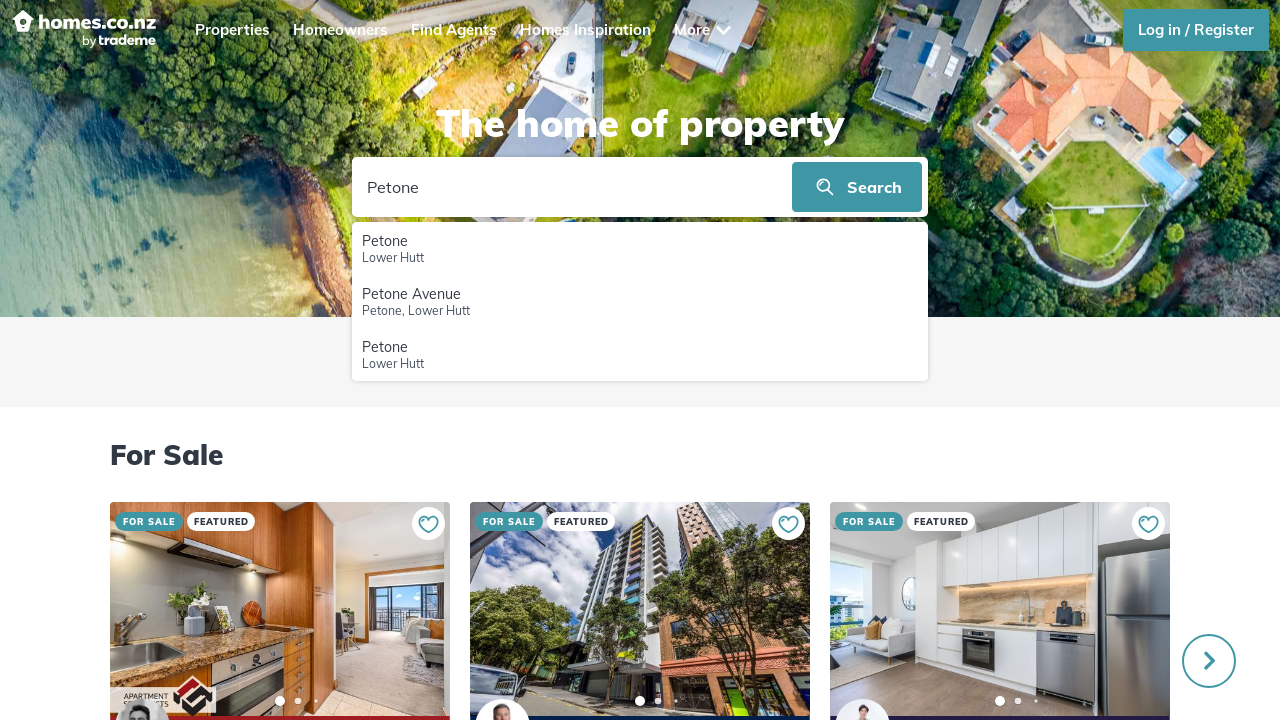

Selected 'Petone' from autocomplete suggestions at (640, 249) on div.addressResult >> internal:has-text="Petone"i >> nth=0
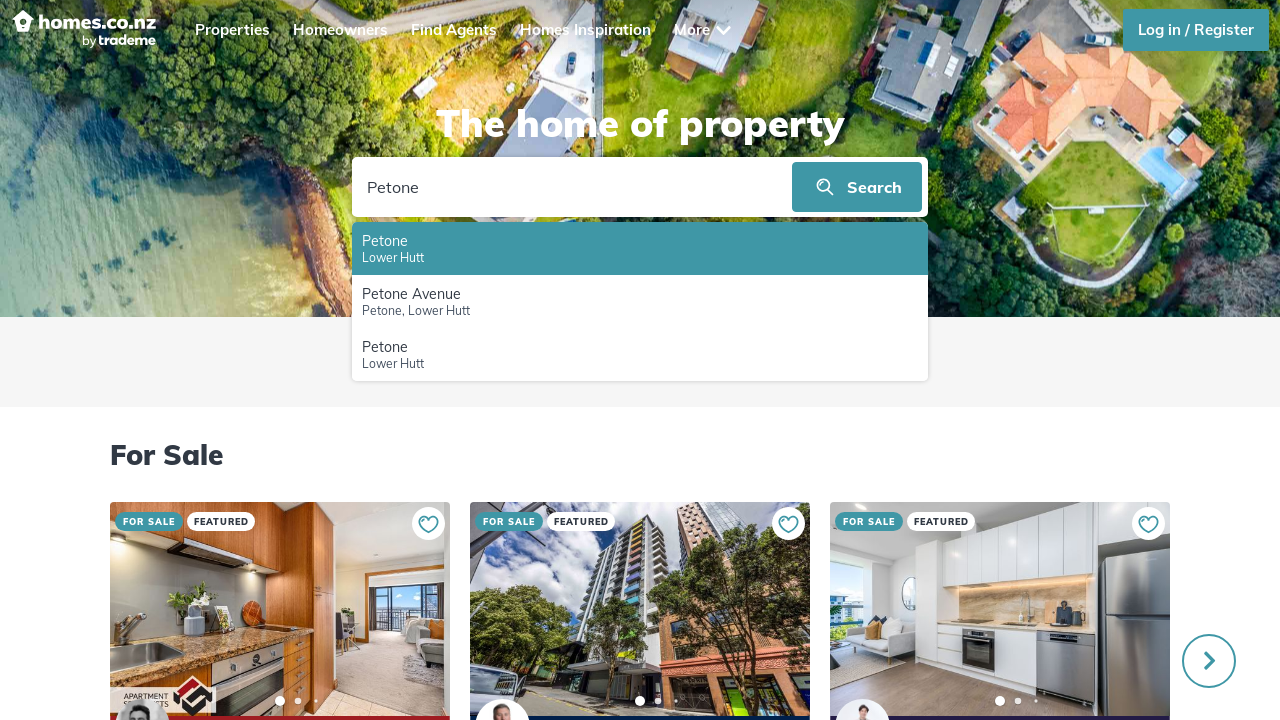

Search results page loaded (network idle)
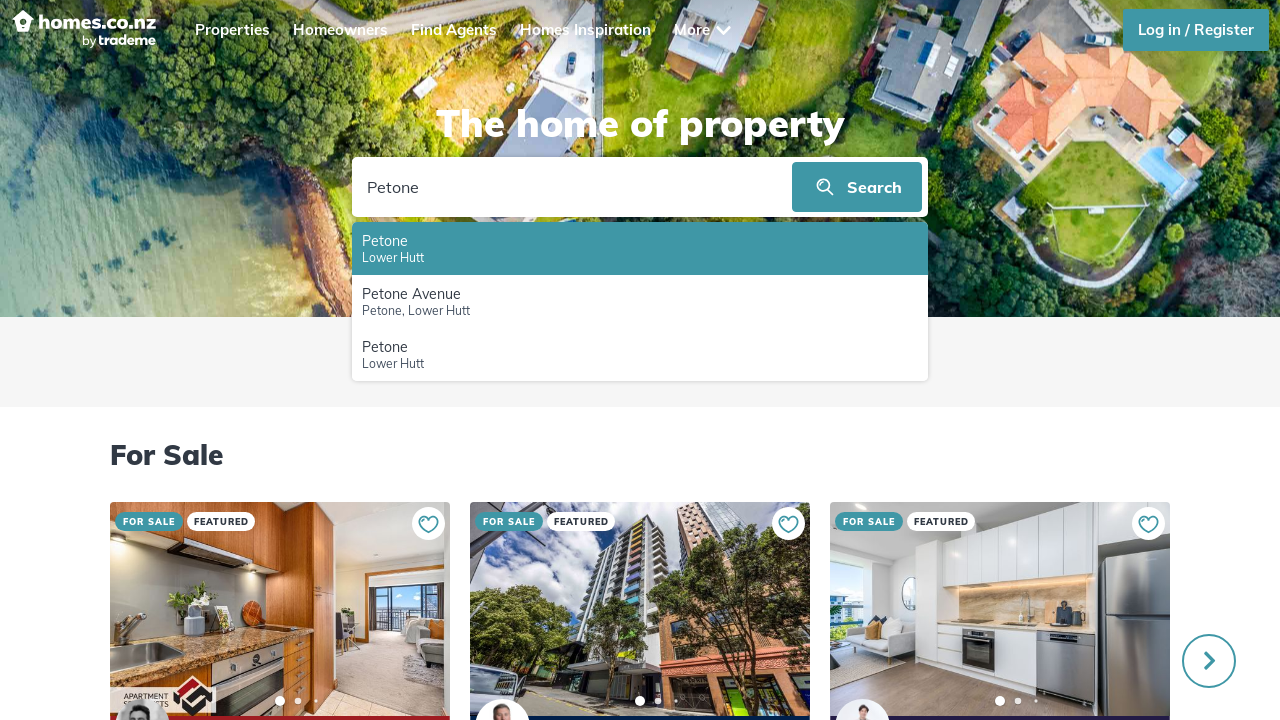

Search results heading is visible
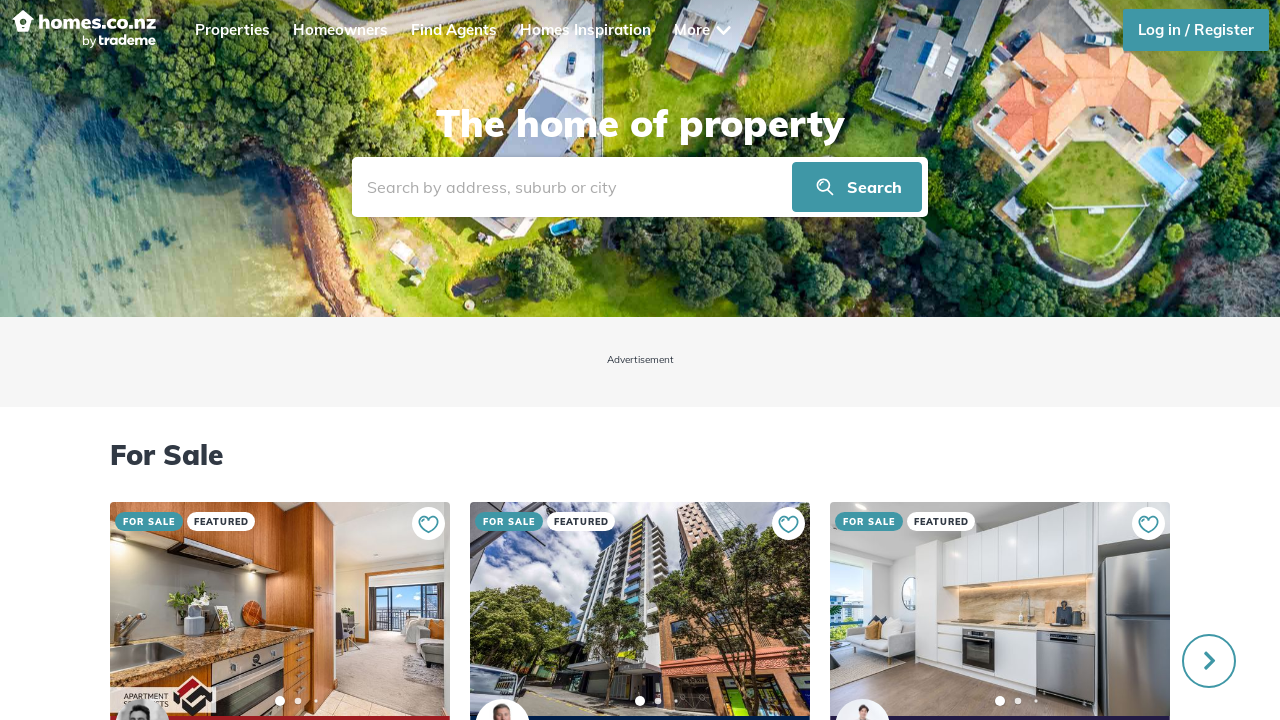

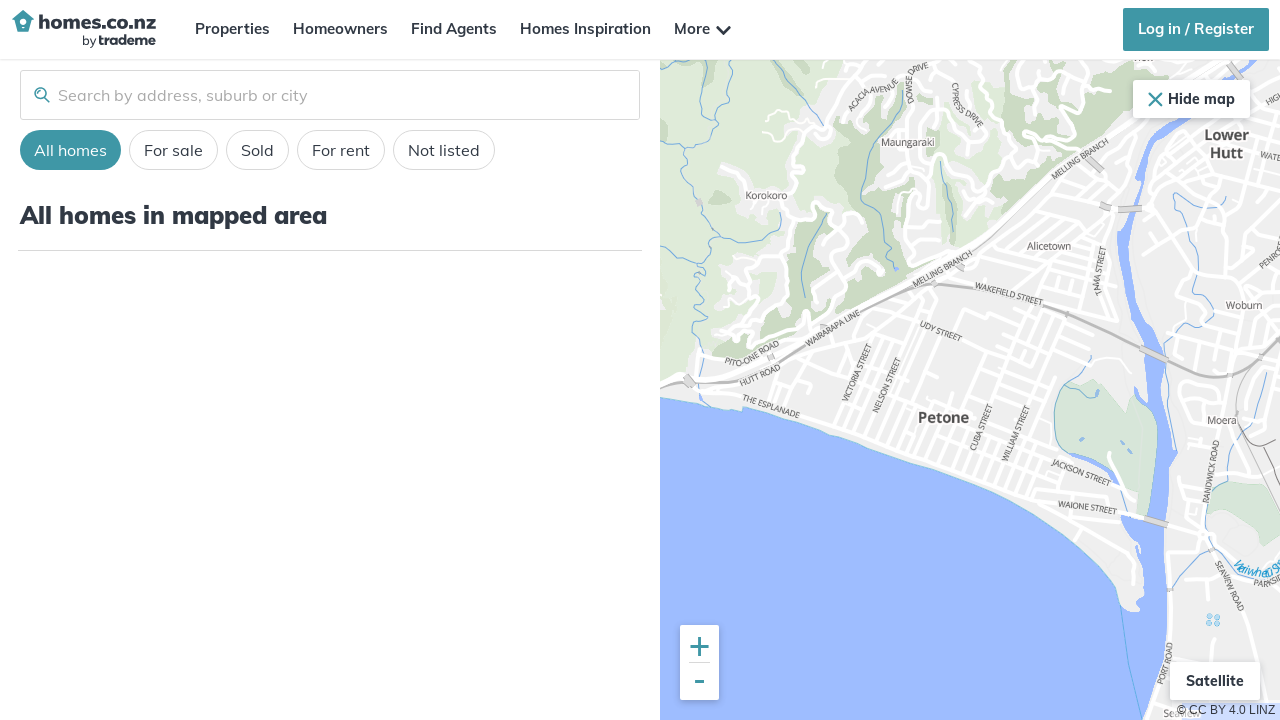